Fills out a text box form with user information including name, email, and addresses, then submits the form

Starting URL: https://demoqa.com/text-box

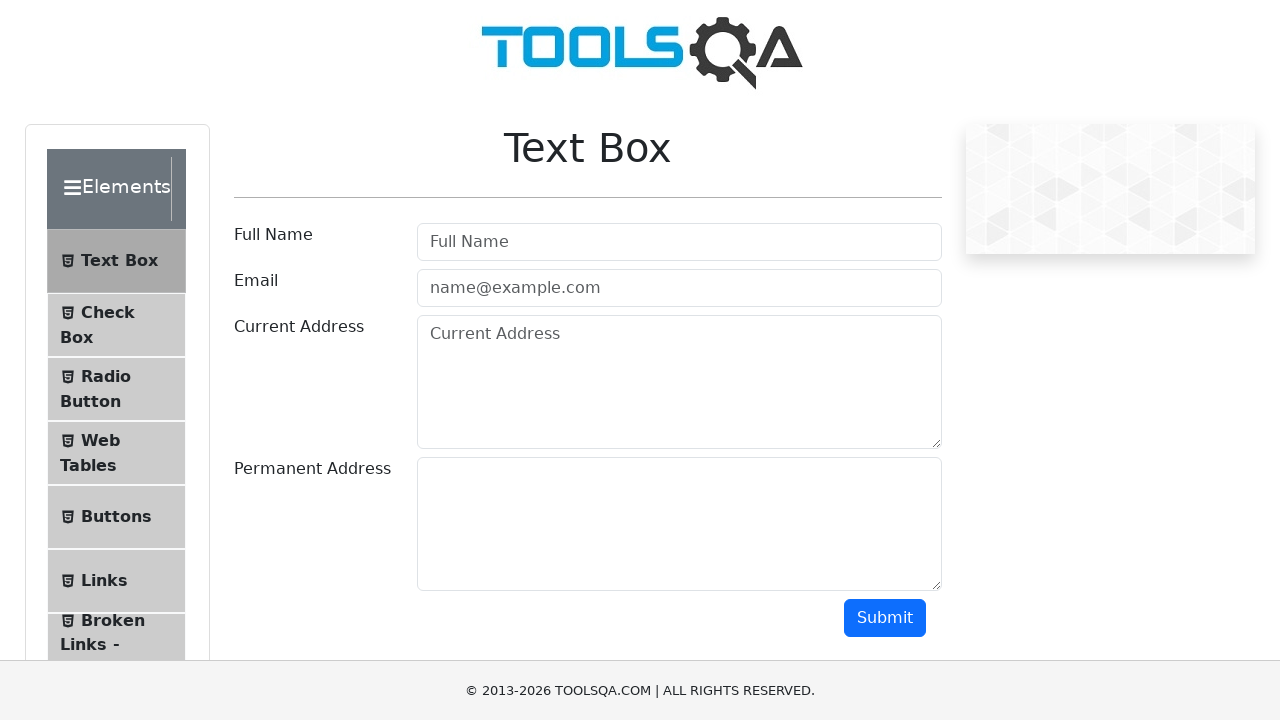

Filled user name field with 'Alex Fabián Melo Gómez' on #userName
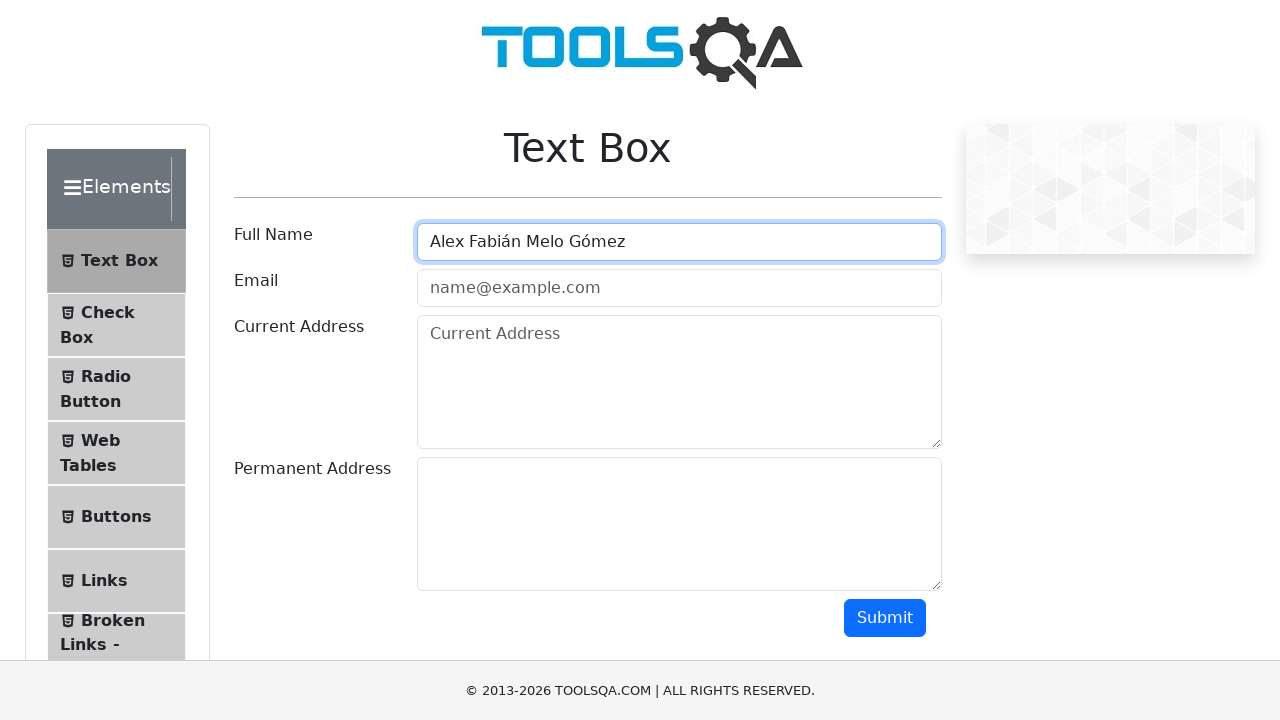

Filled email field with 'testuser456@example.com' on #userEmail
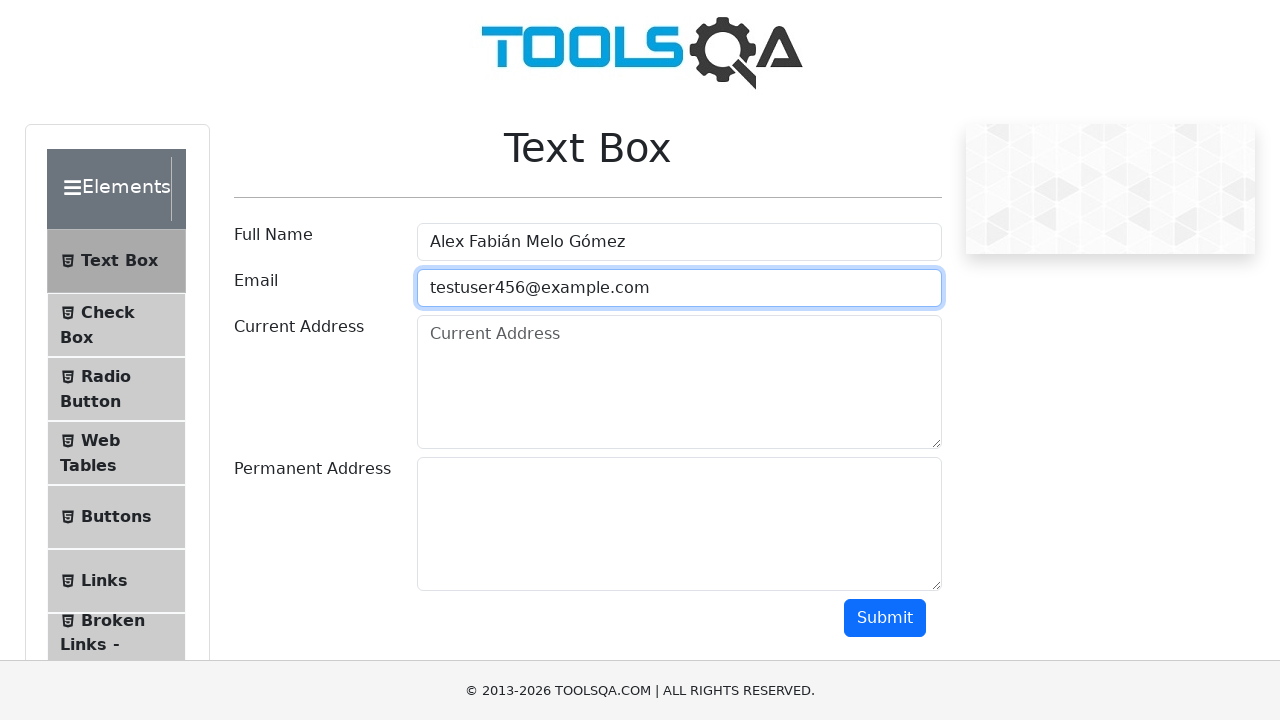

Filled current address field with 'Calle 28 # 01 - 26 San Fernando' on #currentAddress
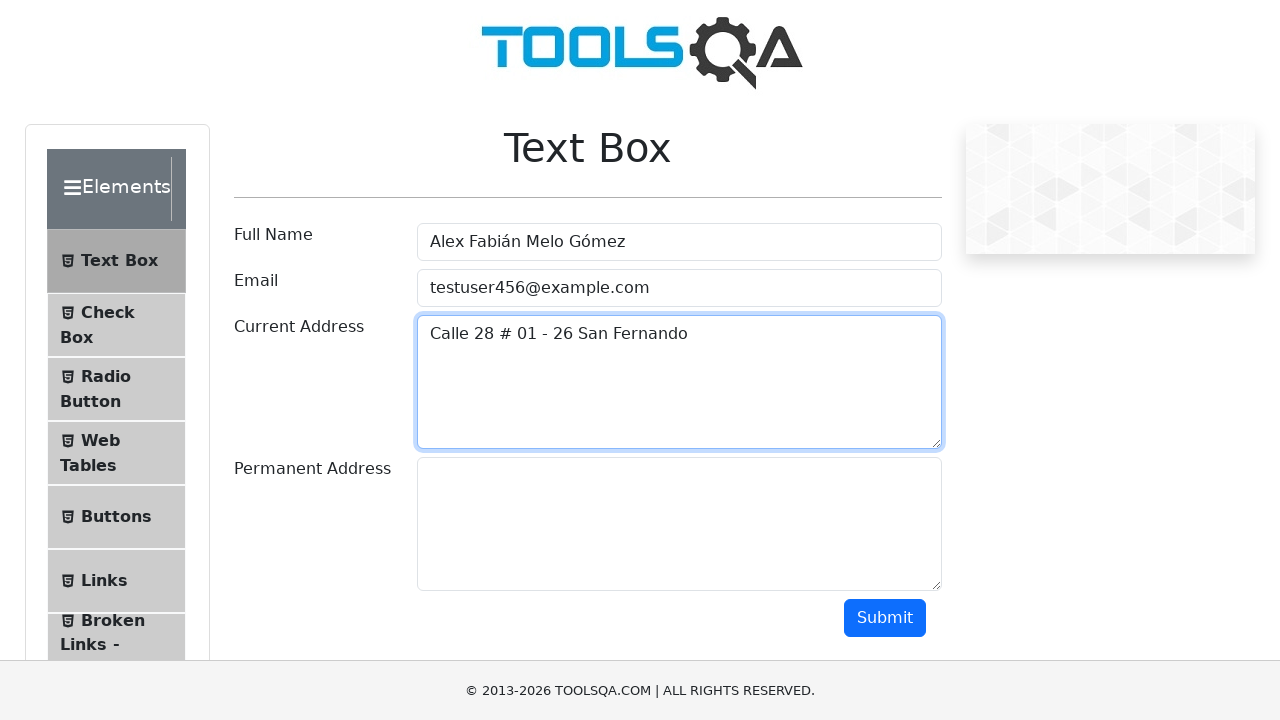

Filled permanent address field with 'Calle 28 # 01 - 26 San Fernando' on #permanentAddress
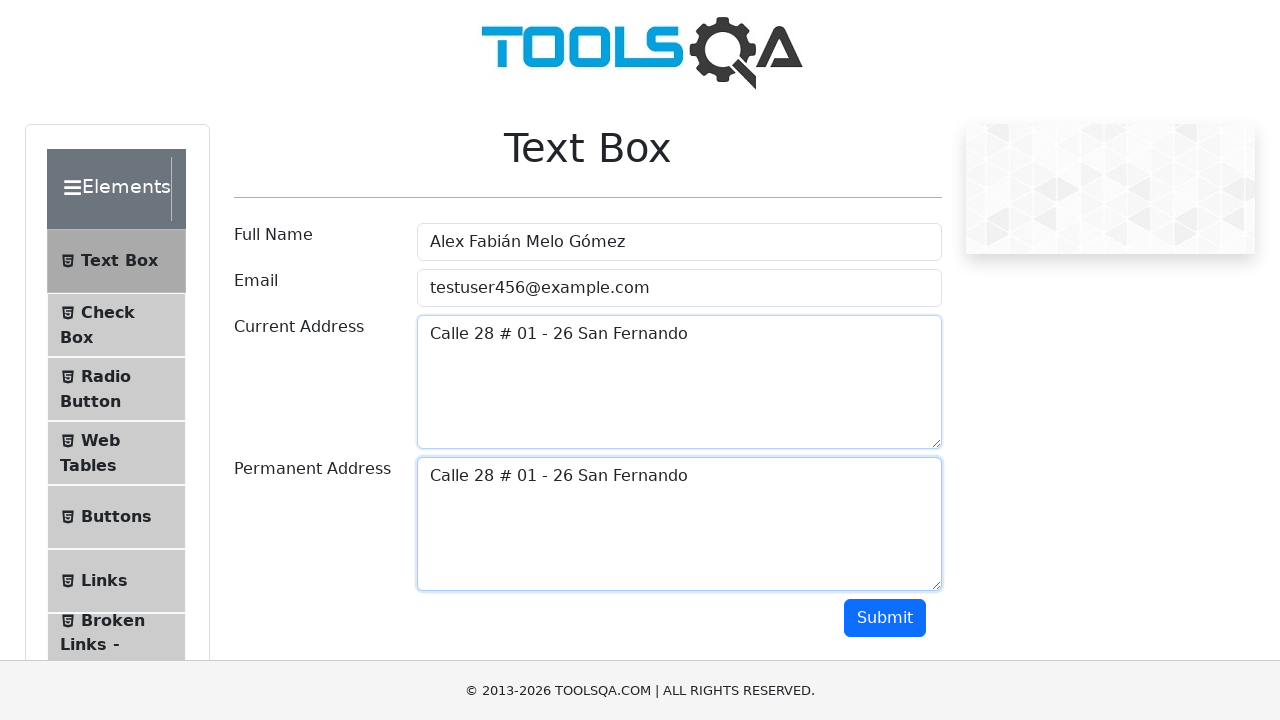

Scrolled down to reveal submit button
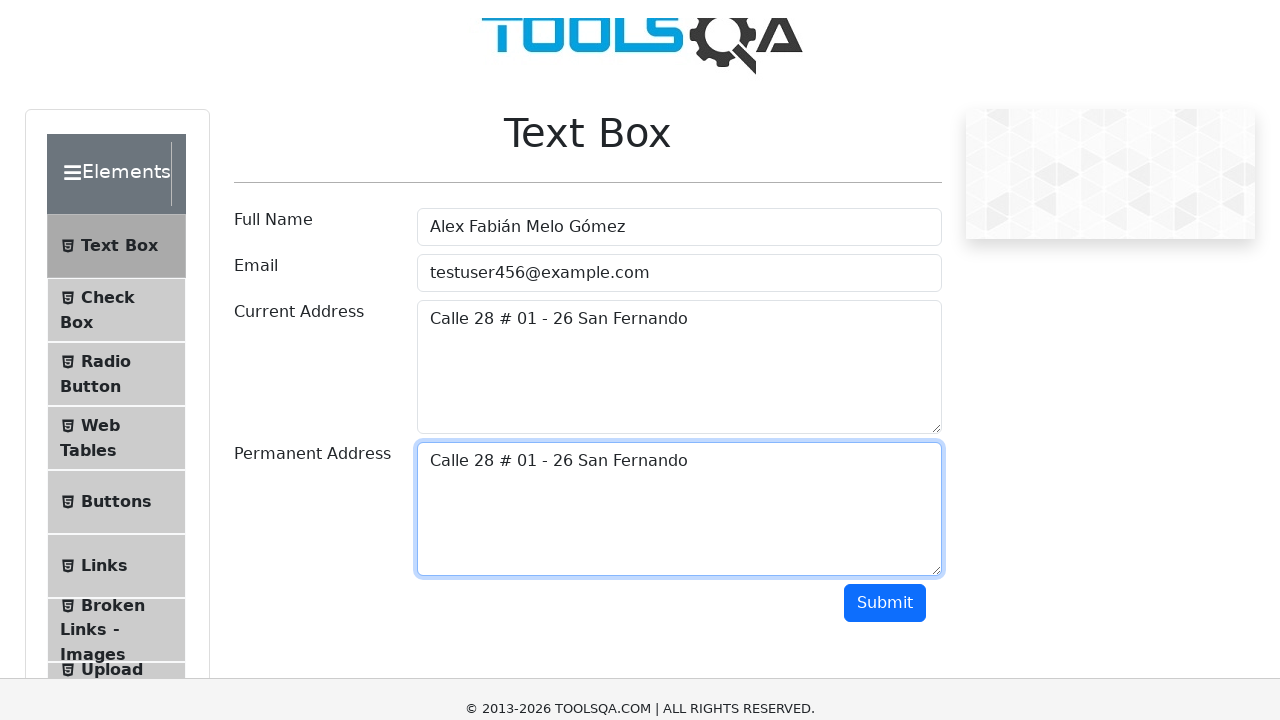

Clicked submit button to submit the form at (885, 318) on #submit
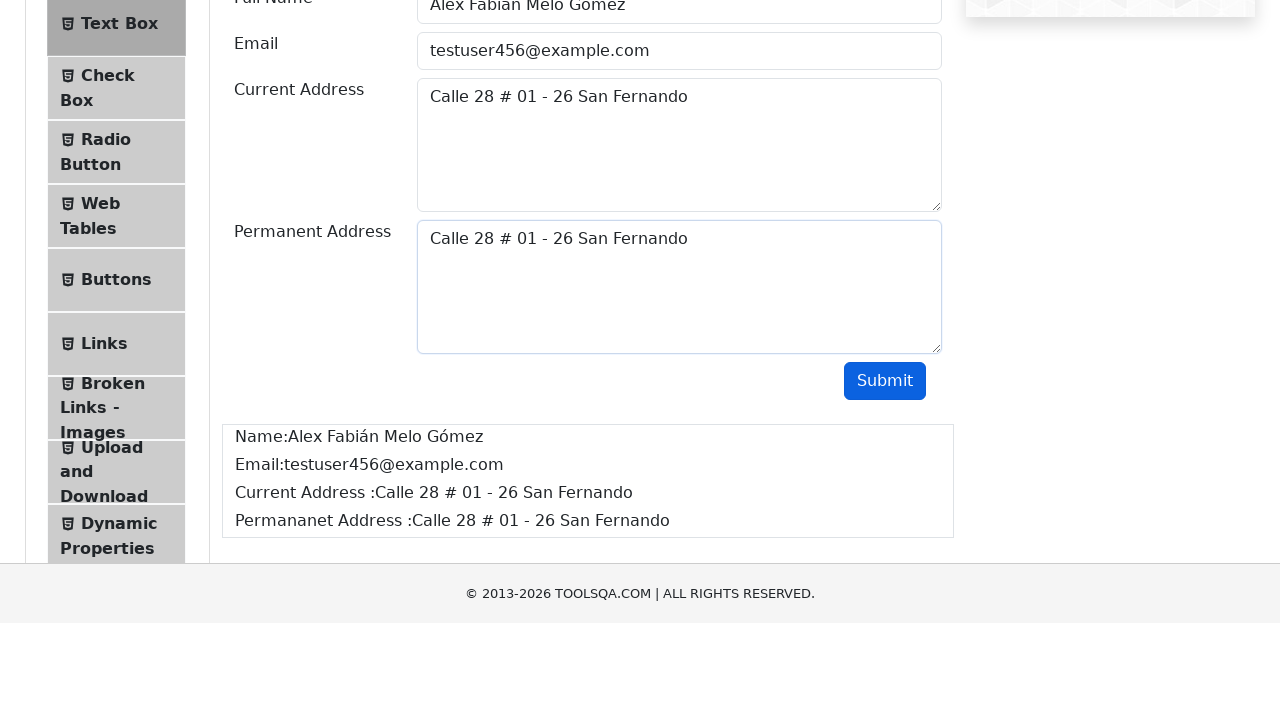

Form submission completed and stabilized
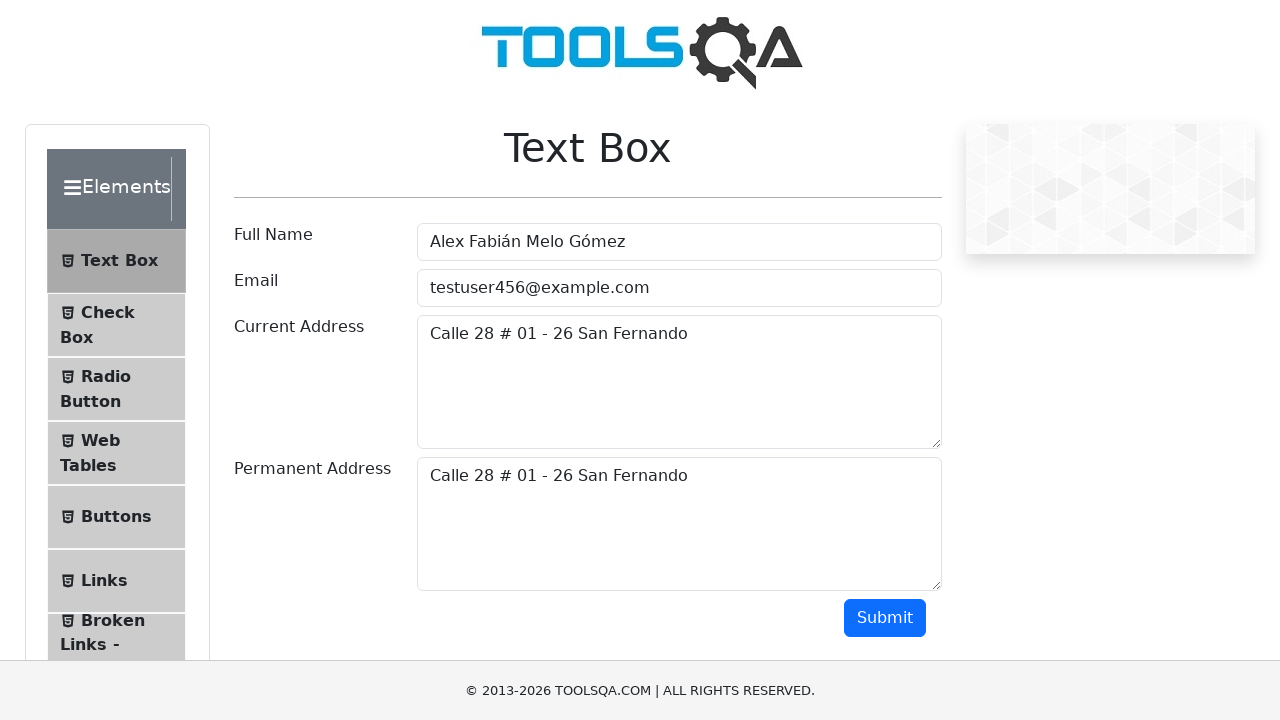

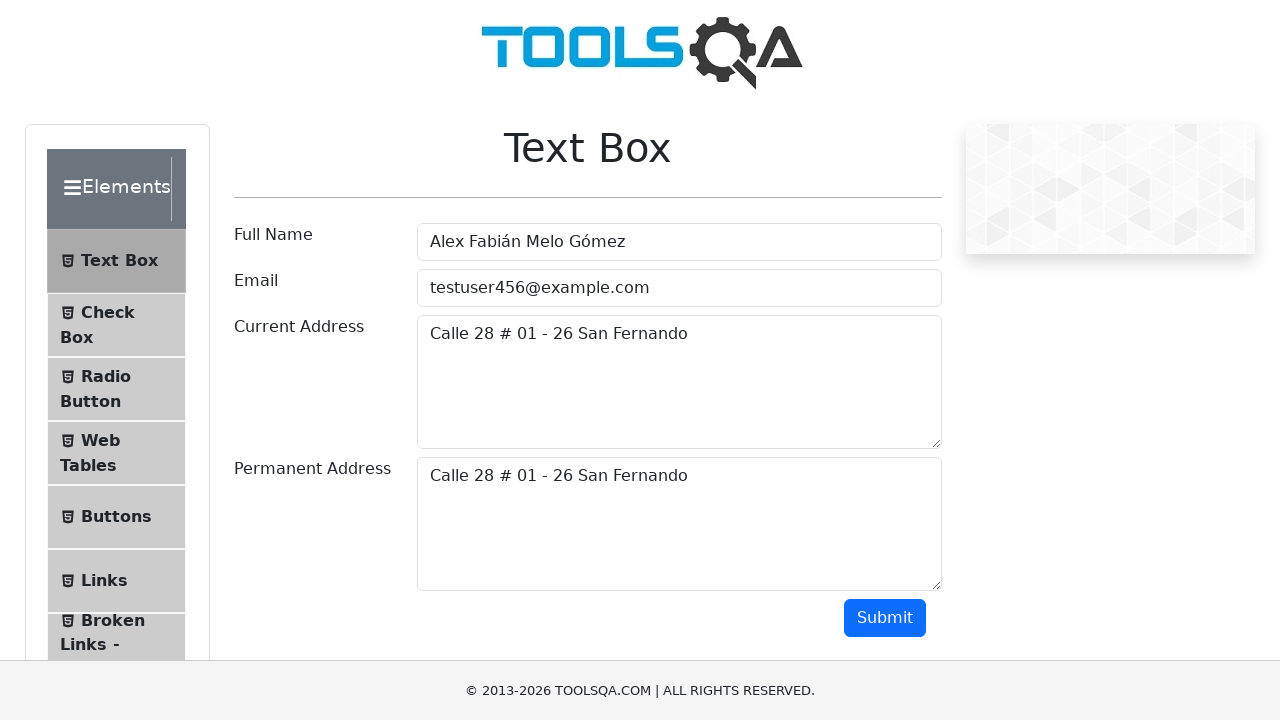